Validates that the LinkedIn link has the correct href attribute

Starting URL: https://jaredwebber.dev

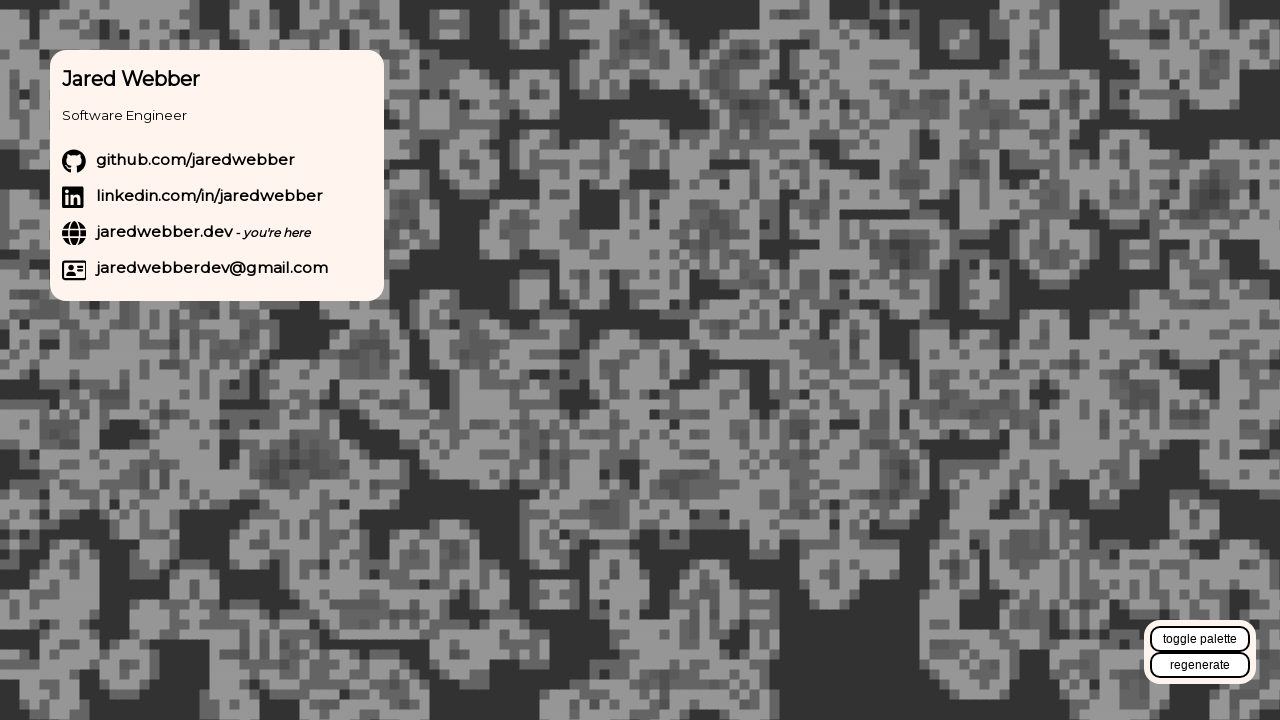

Located LinkedIn link by role and name
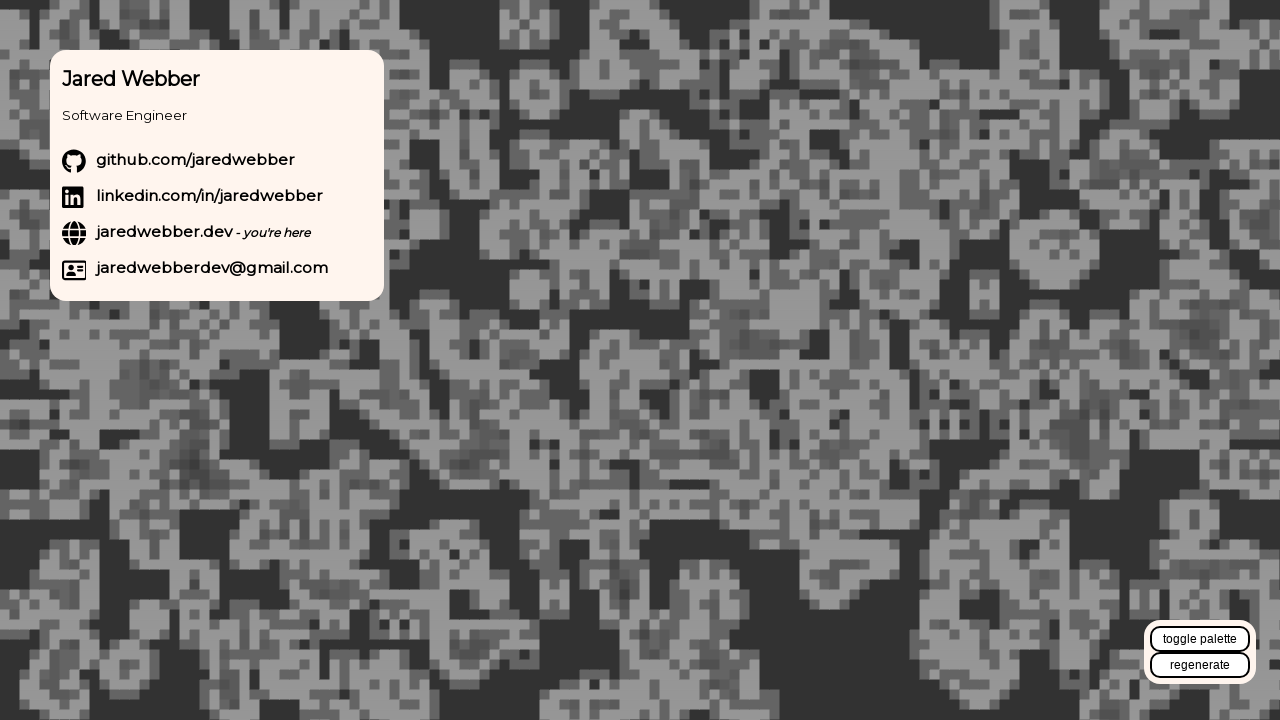

Validated LinkedIn link href attribute matches expected URL
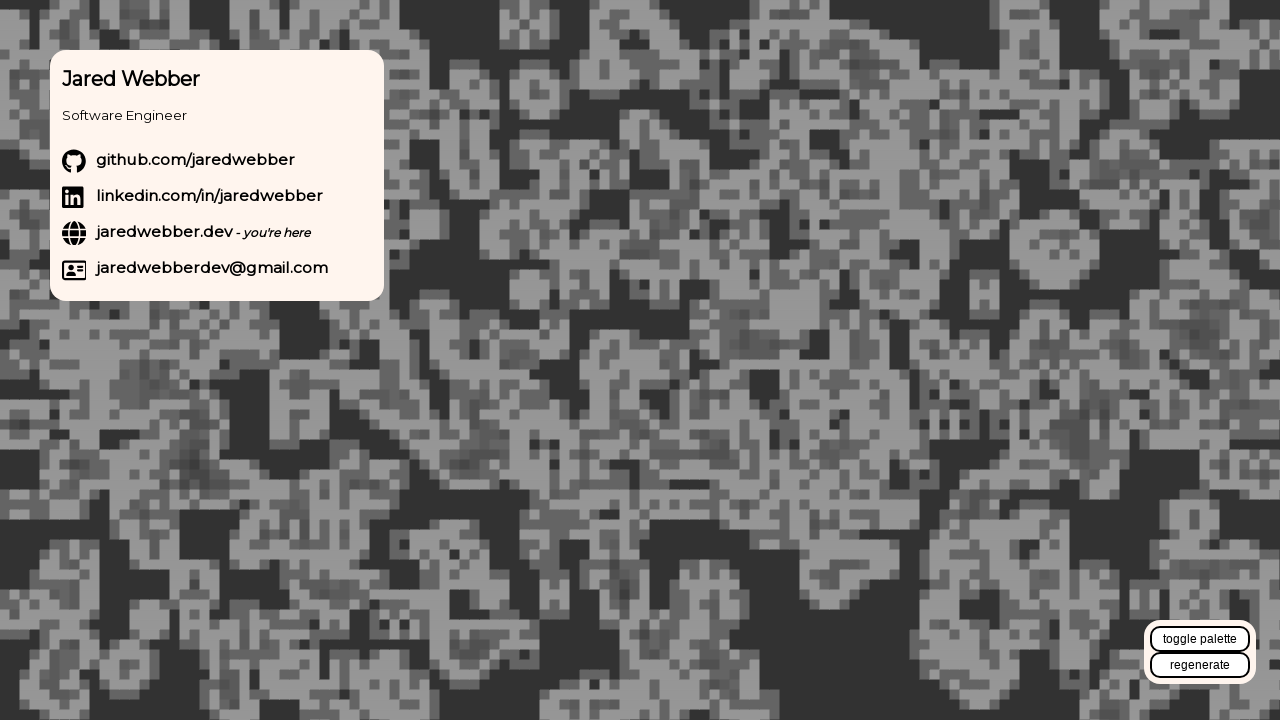

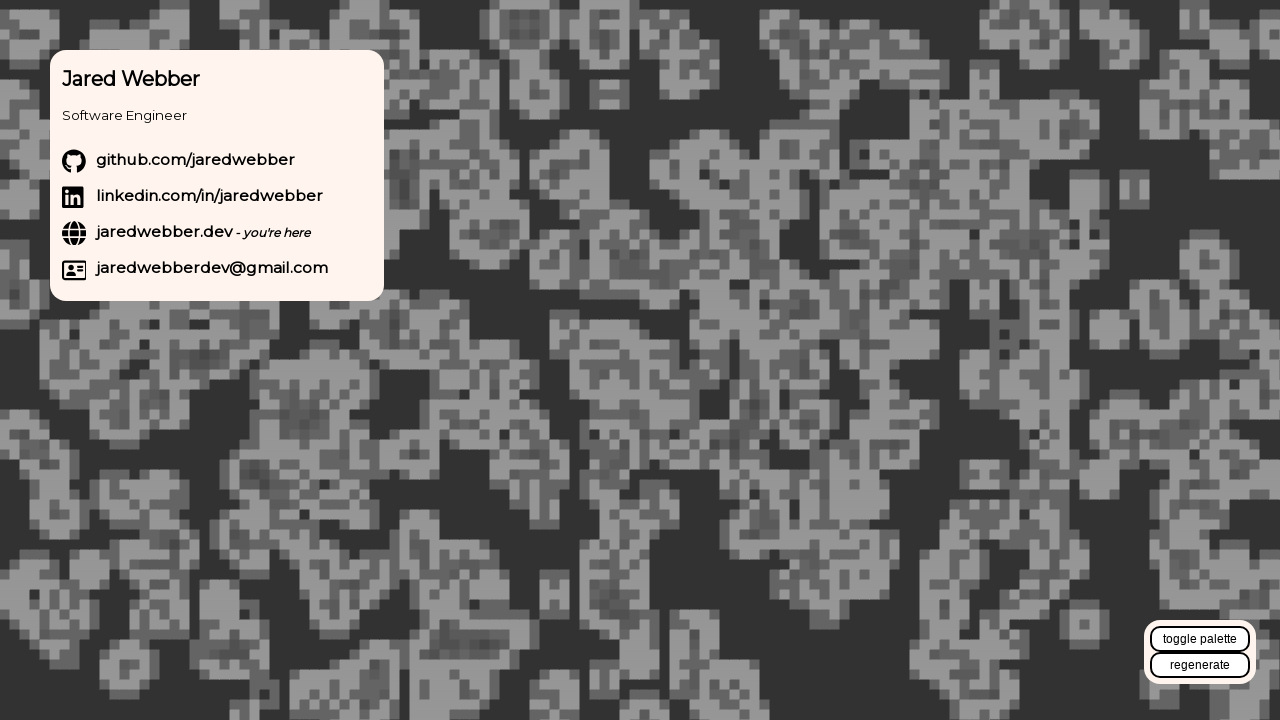